Retrieves and prints the current URL and page title

Starting URL: https://www.demoblaze.com

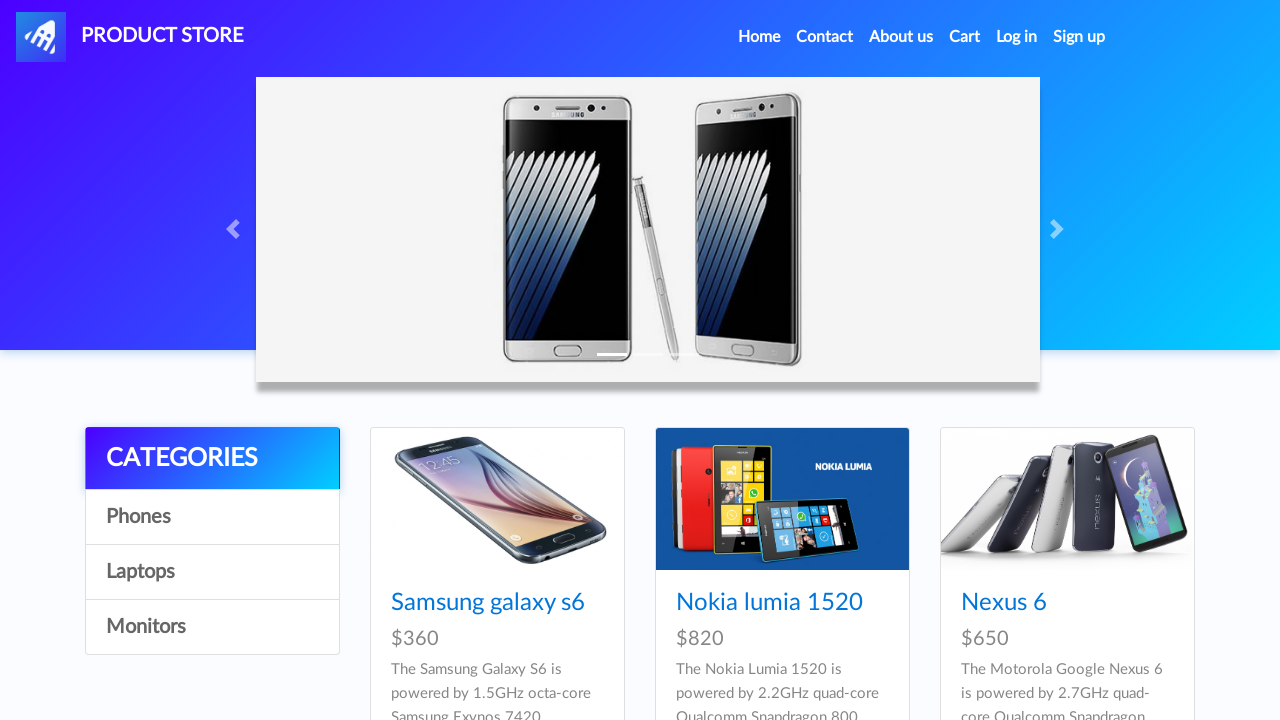

Retrieved current URL from page
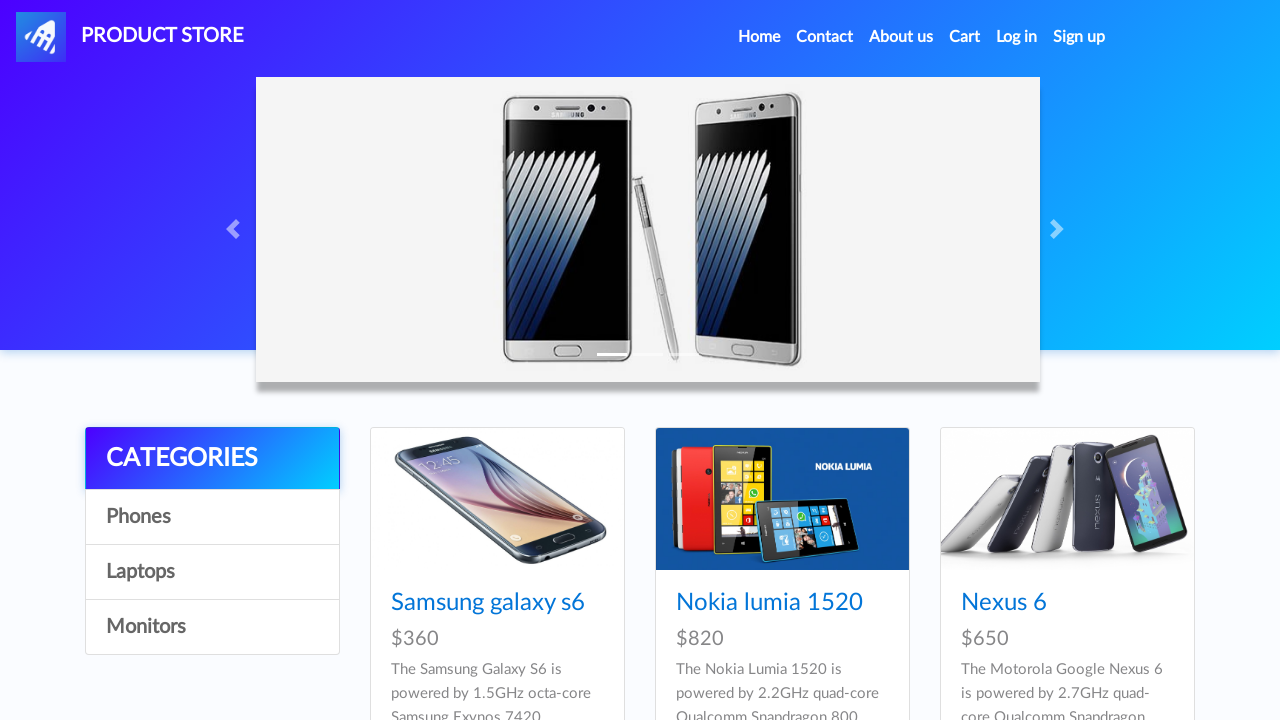

Retrieved page title
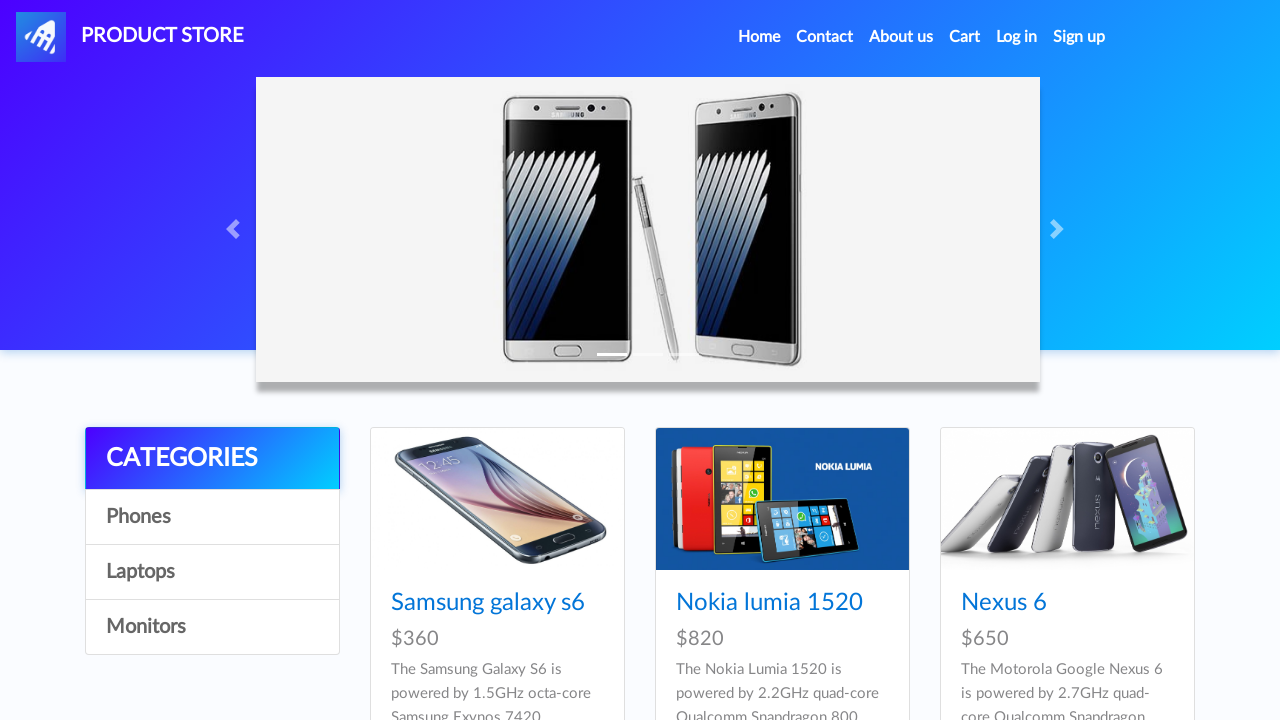

Printed current URL: https://www.demoblaze.com/
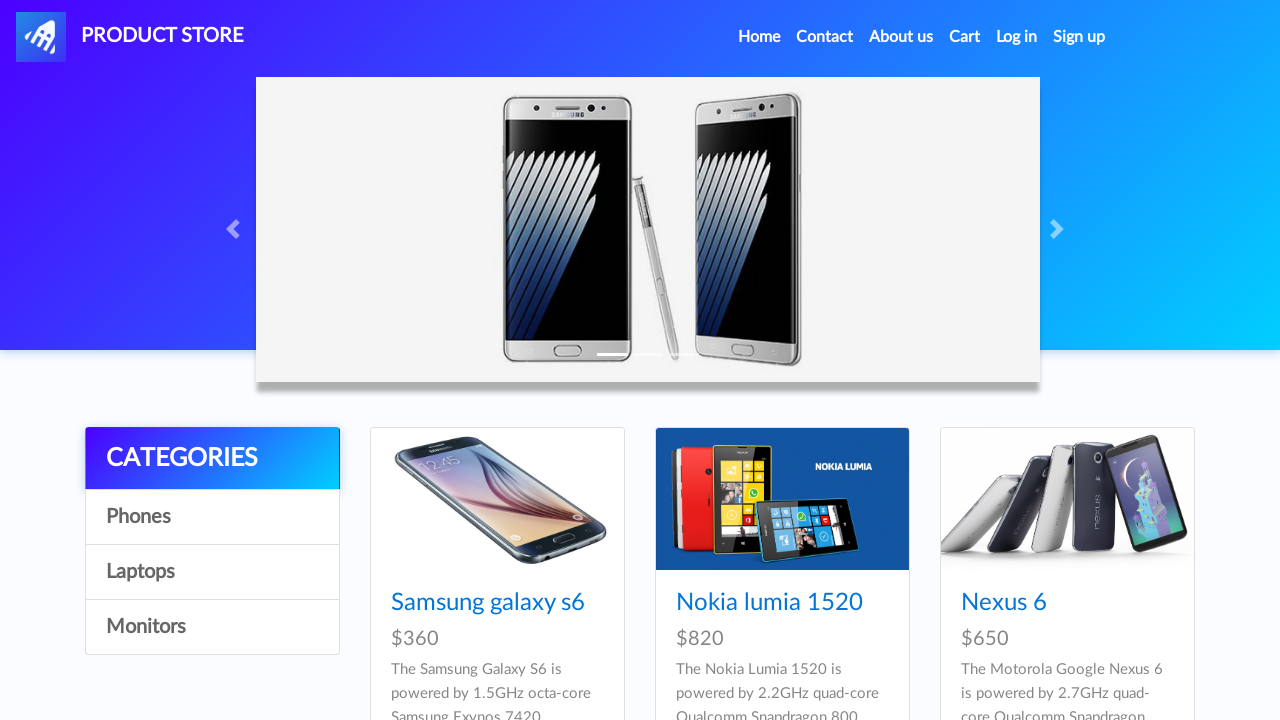

Printed page title: STORE
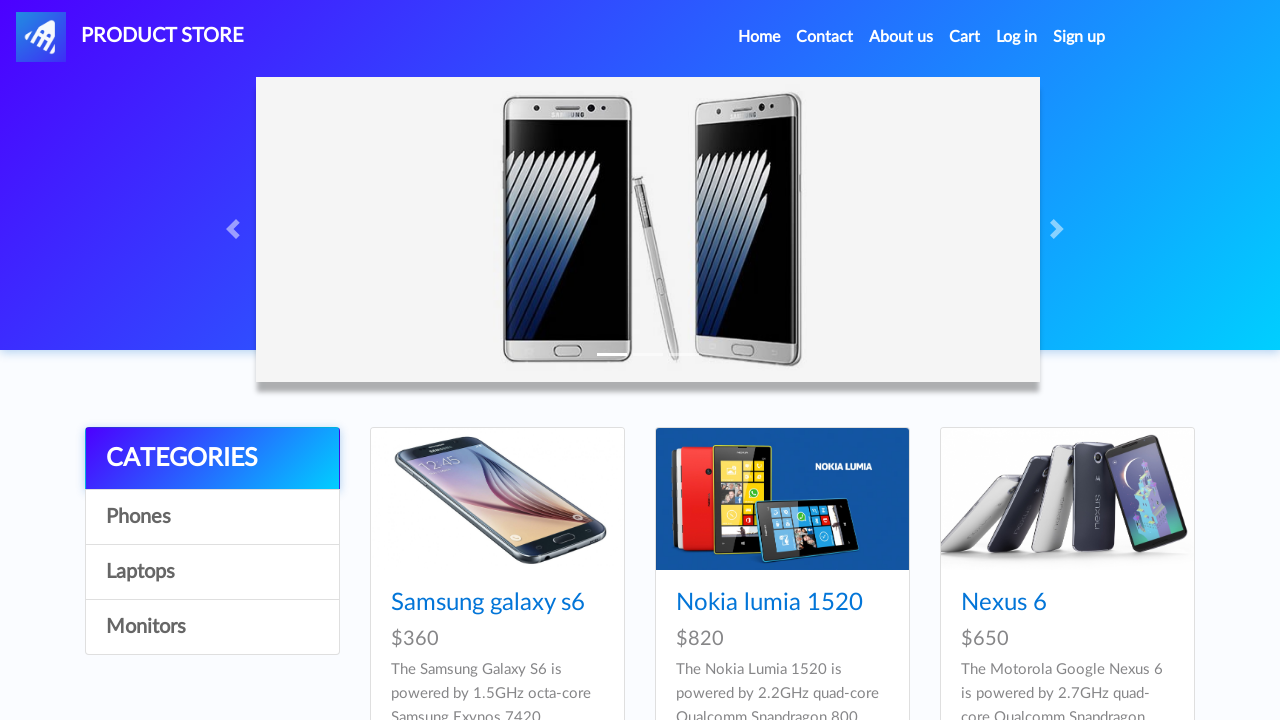

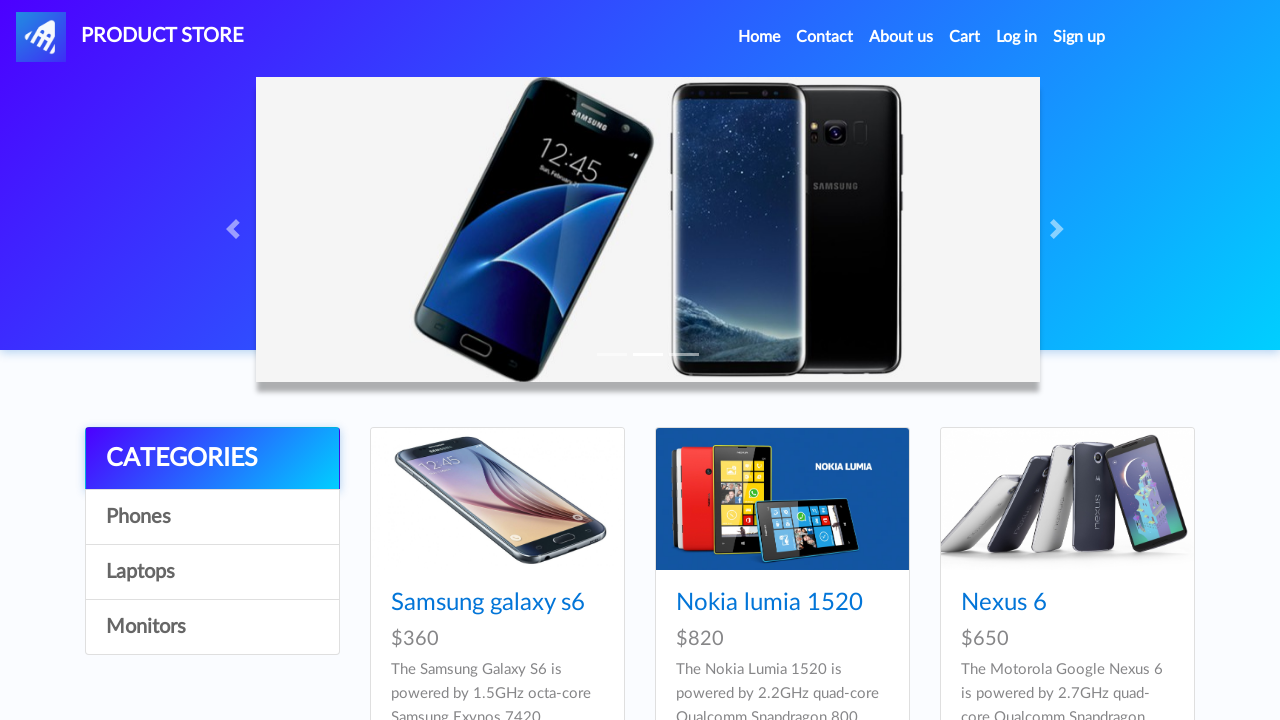